Tests that todo data persists after page reload

Starting URL: https://demo.playwright.dev/todomvc

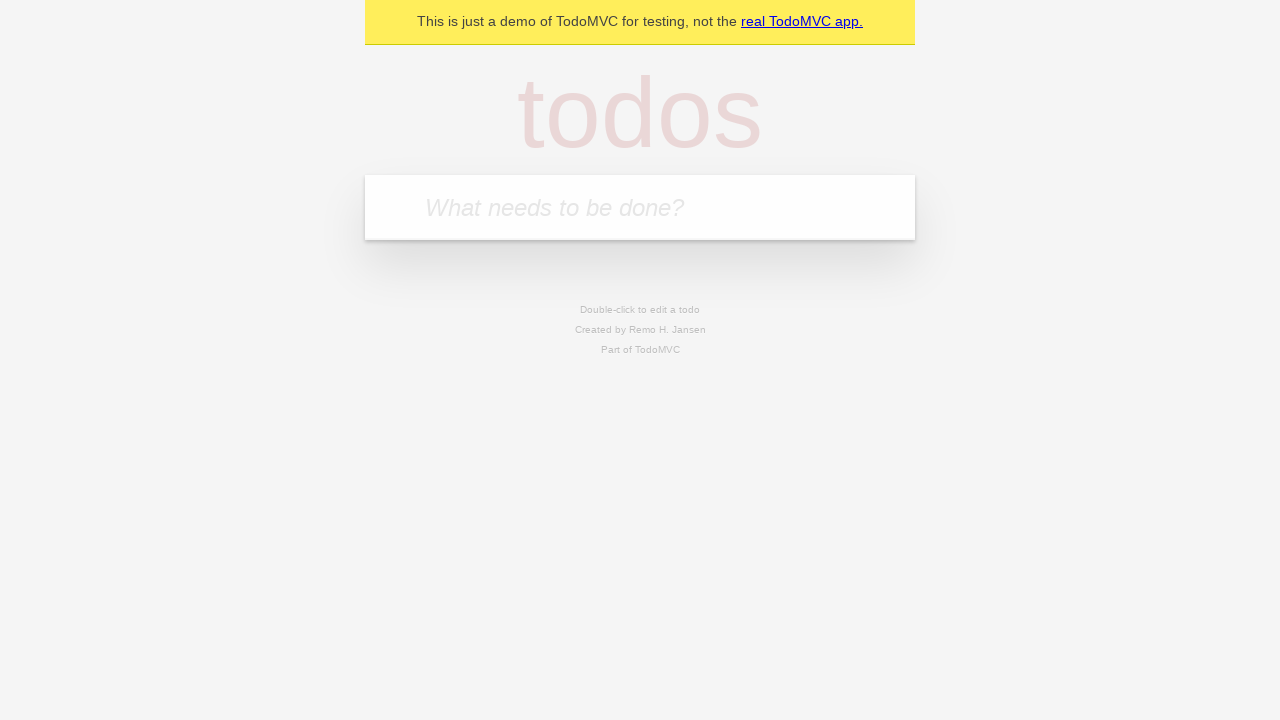

Filled todo input with 'buy some cheese' on internal:attr=[placeholder="What needs to be done?"i]
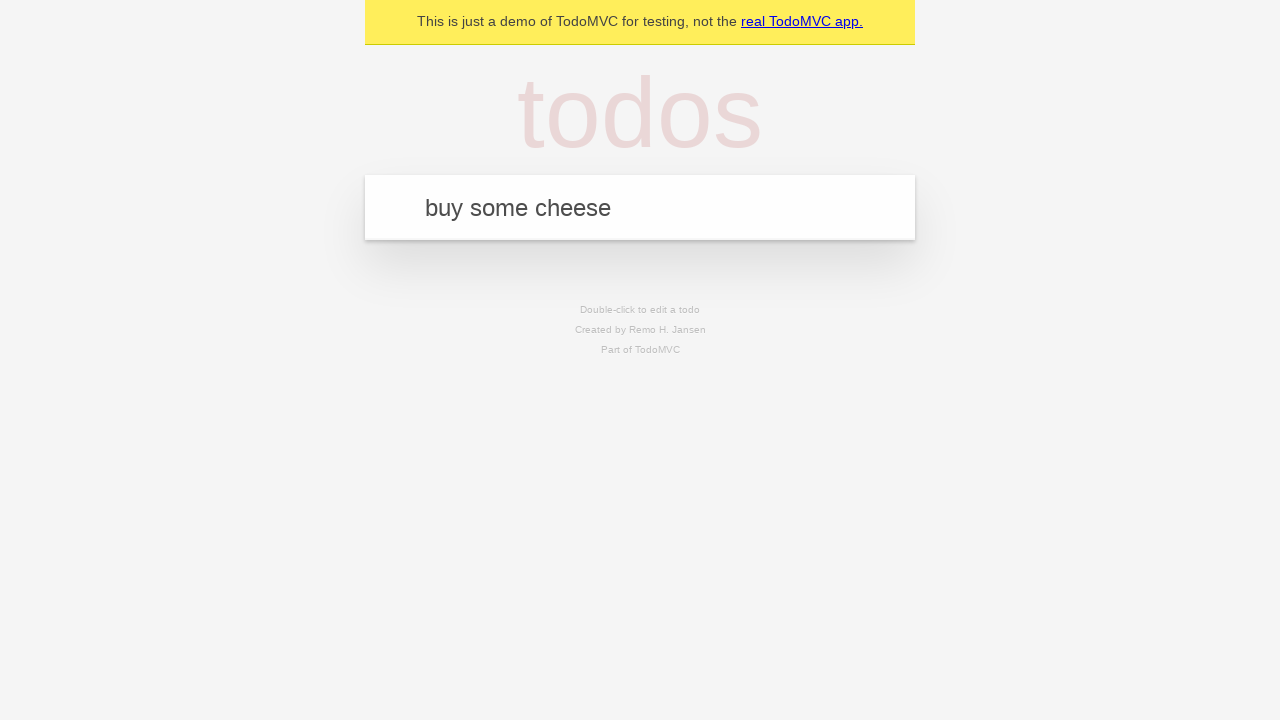

Pressed Enter to create todo item 'buy some cheese' on internal:attr=[placeholder="What needs to be done?"i]
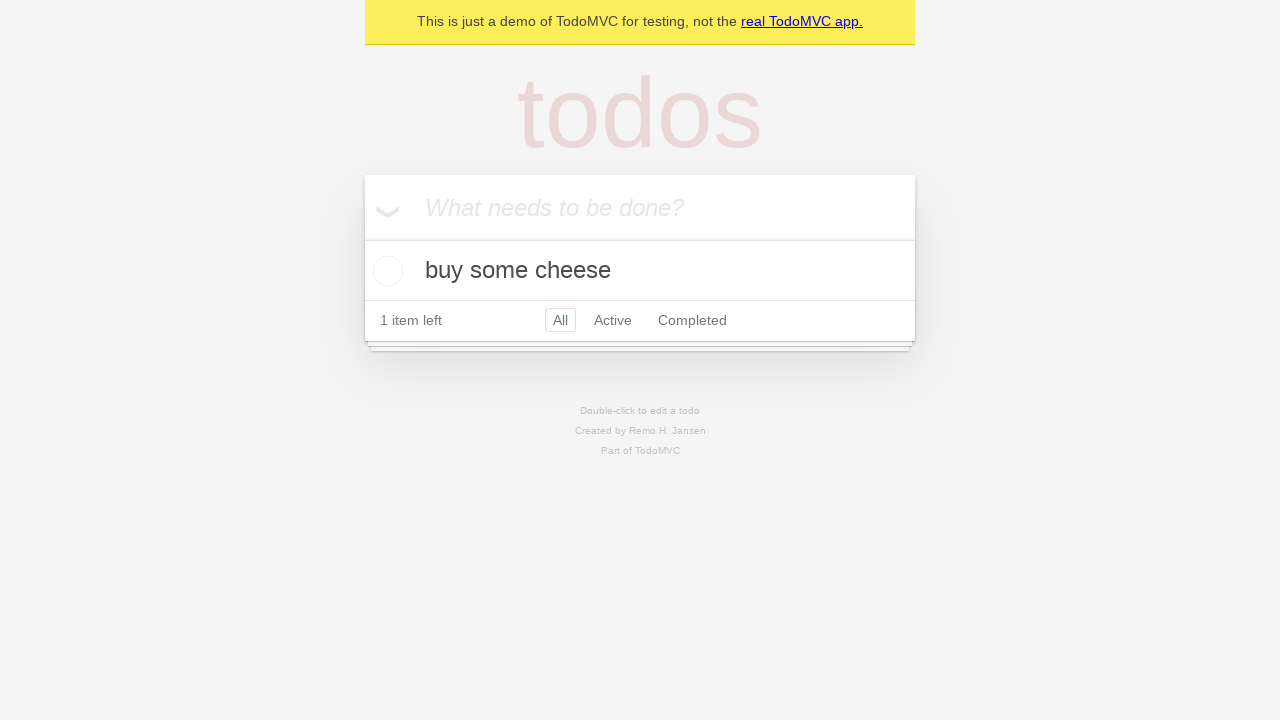

Filled todo input with 'feed the cat' on internal:attr=[placeholder="What needs to be done?"i]
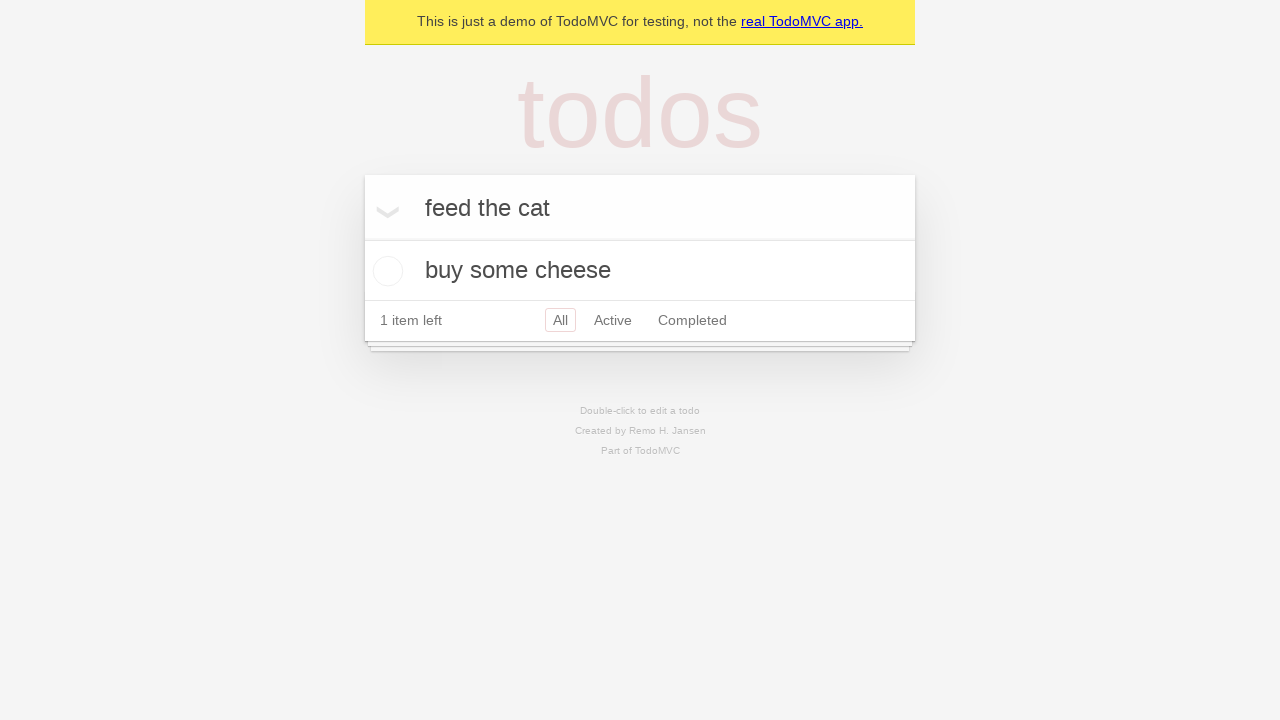

Pressed Enter to create todo item 'feed the cat' on internal:attr=[placeholder="What needs to be done?"i]
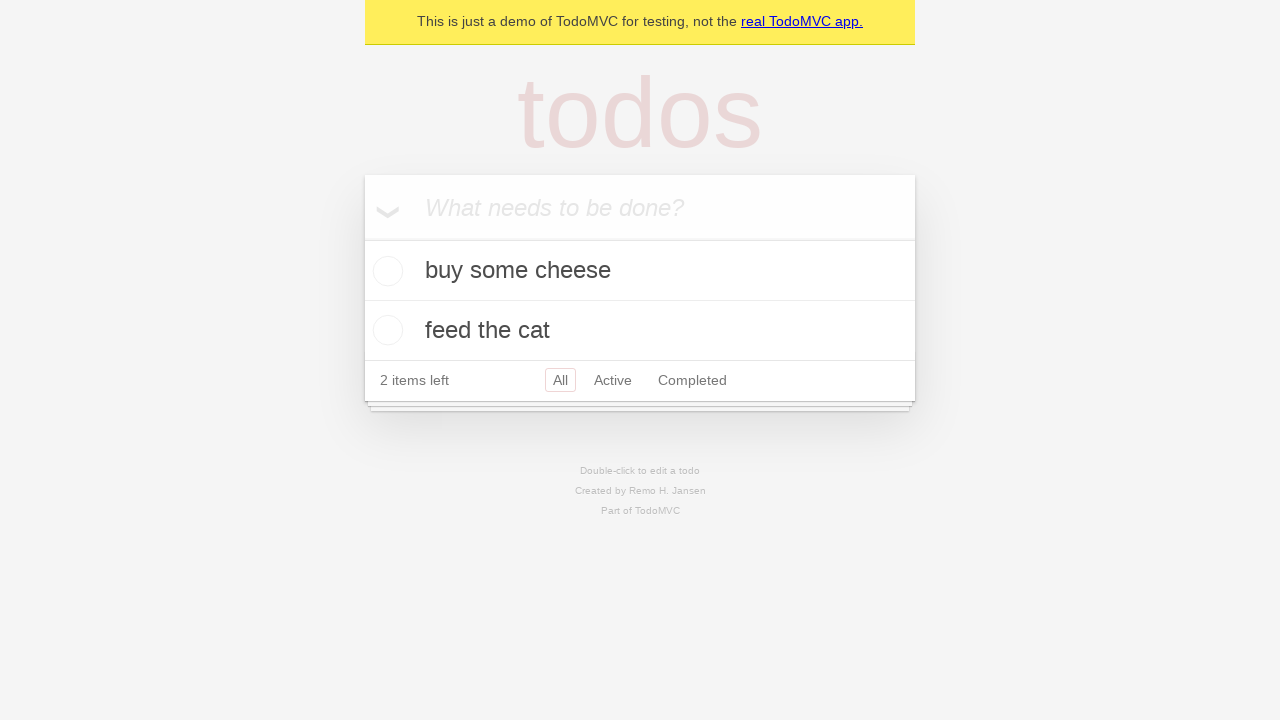

Checked the first todo item at (385, 271) on internal:testid=[data-testid="todo-item"s] >> nth=0 >> internal:role=checkbox
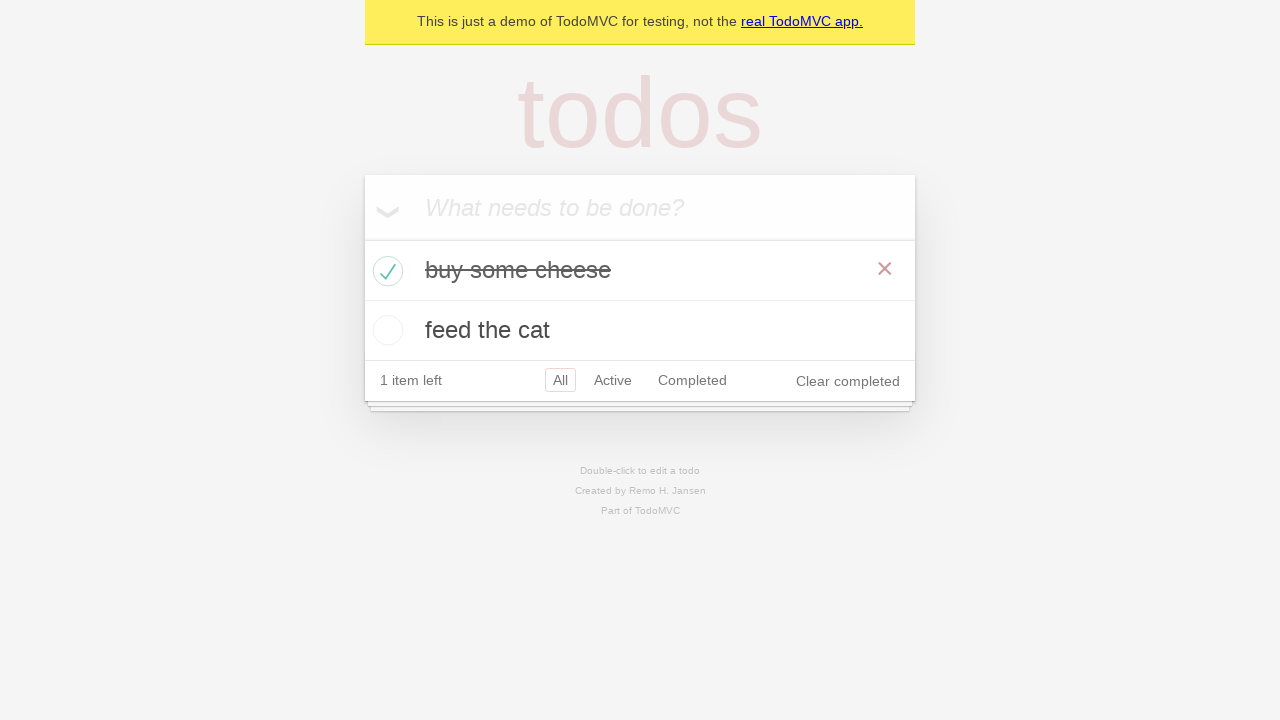

Reloaded the page to test data persistence
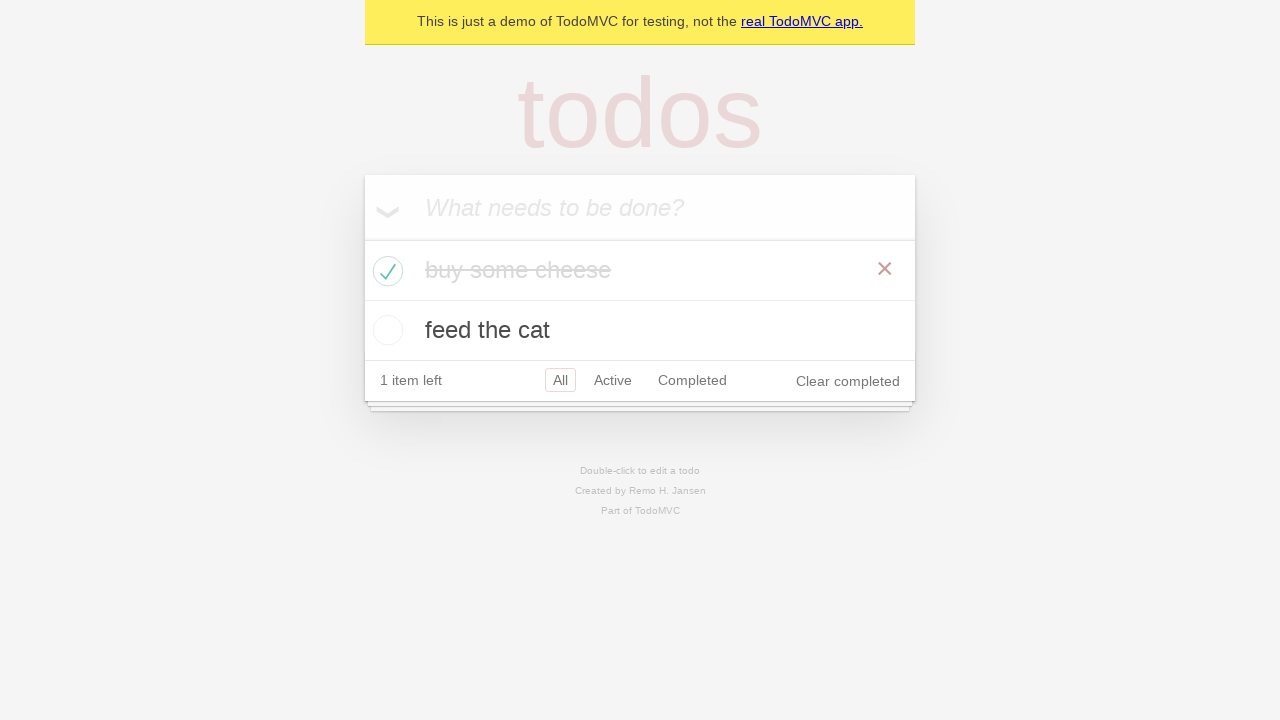

Verified that todo items persisted after page reload
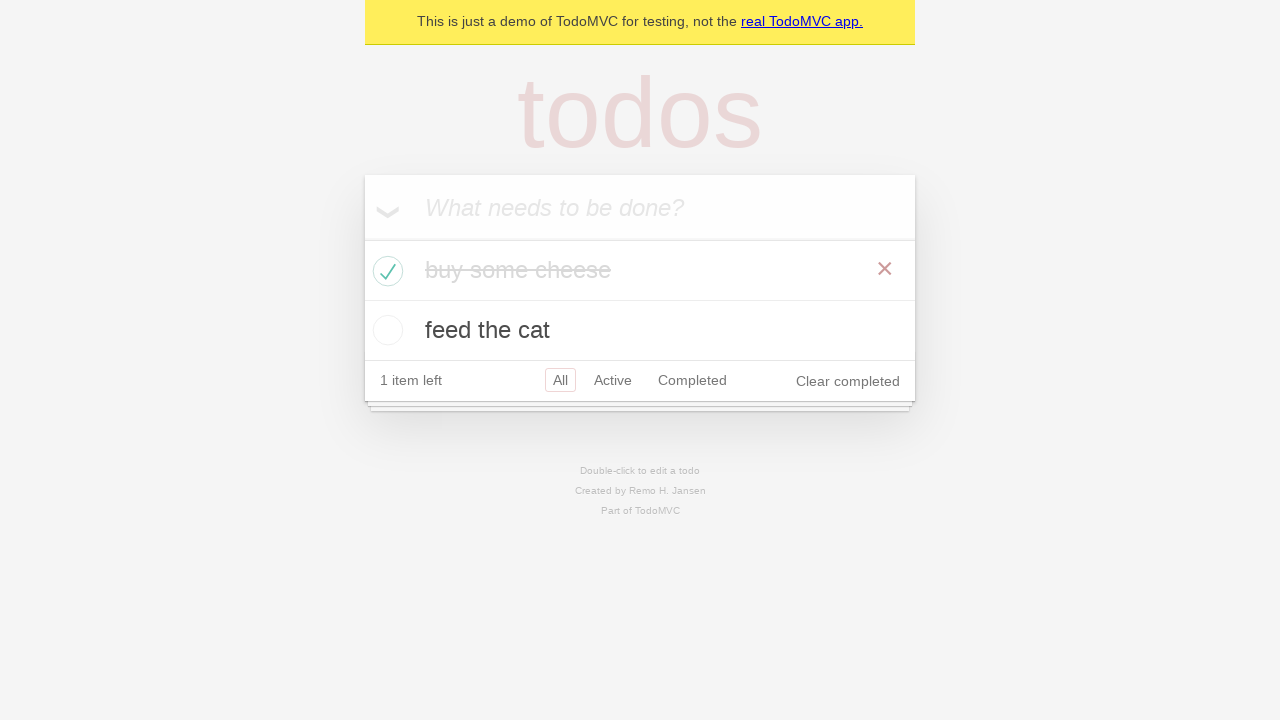

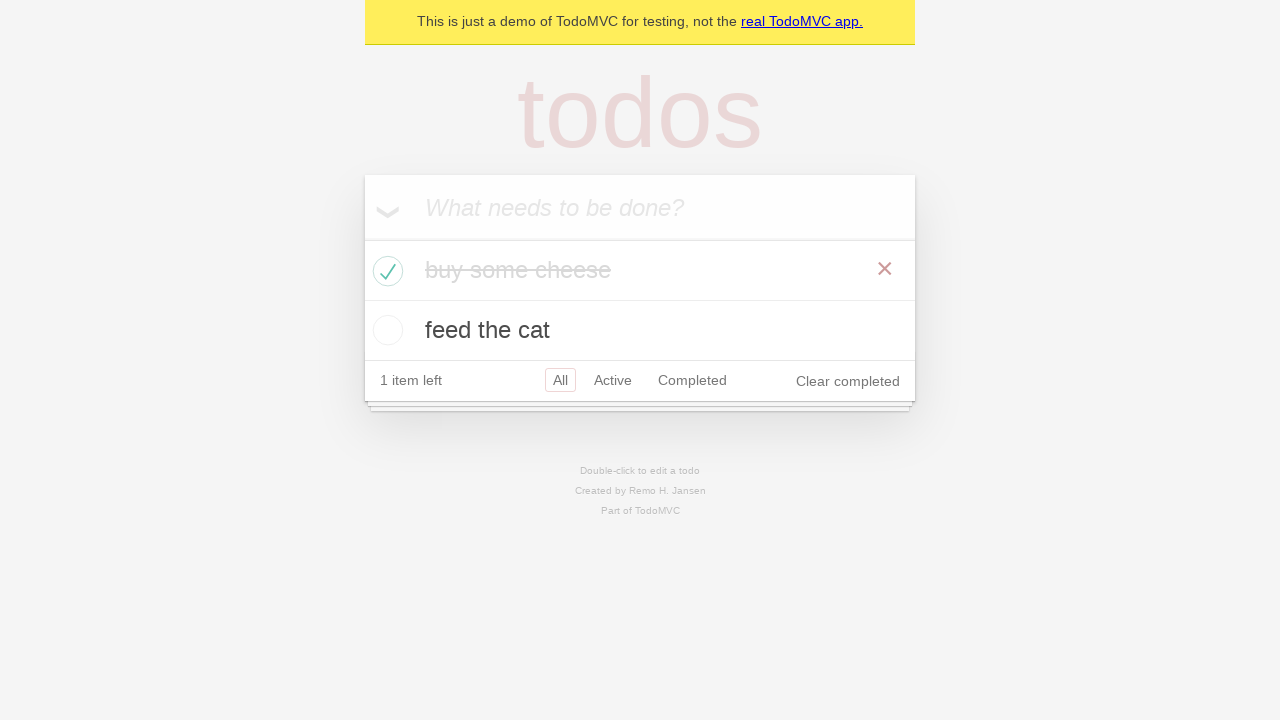